Tests second web table by clicking on First Name column to sort and then reading user debt data

Starting URL: https://the-internet.herokuapp.com/tables

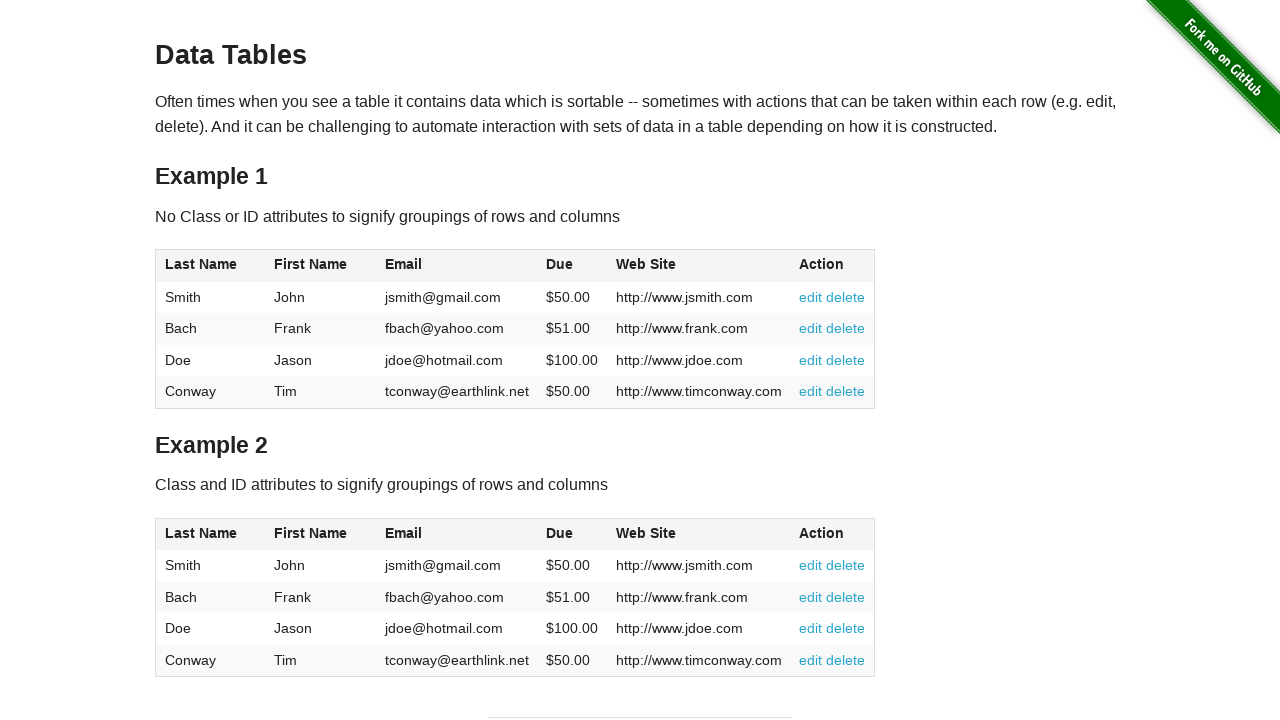

Located second table on the page
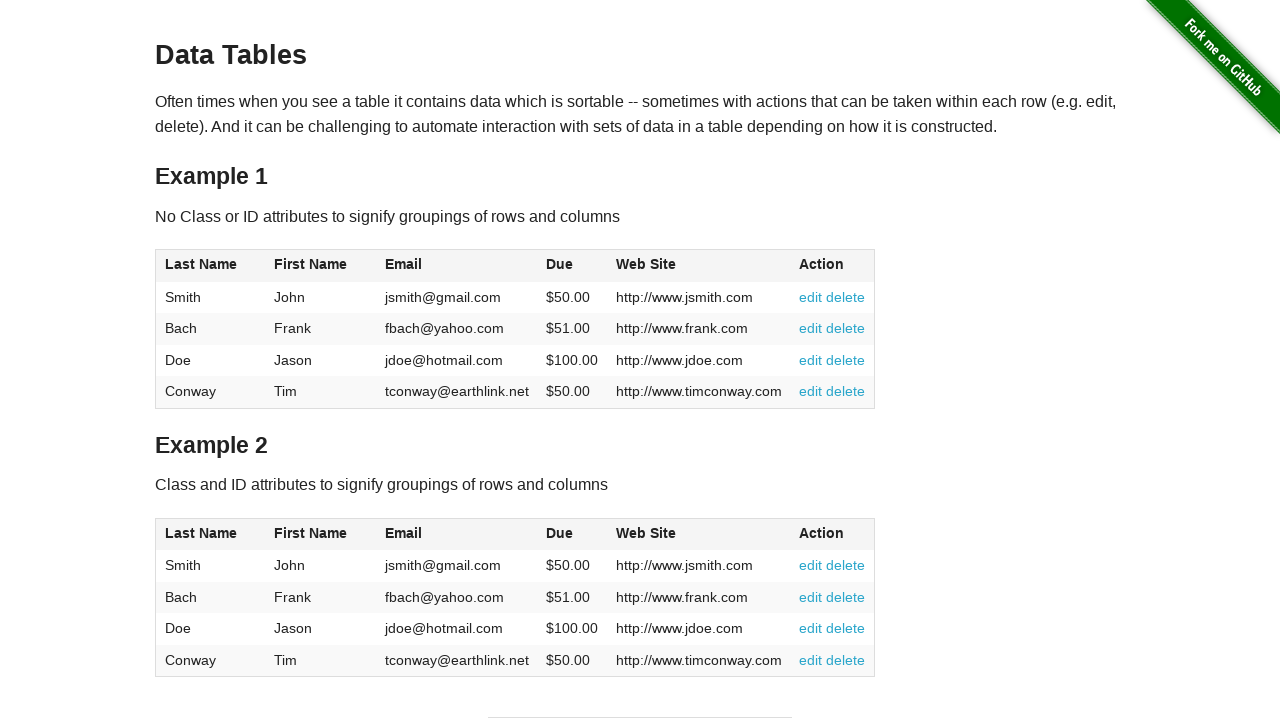

Located First Name column header in second table
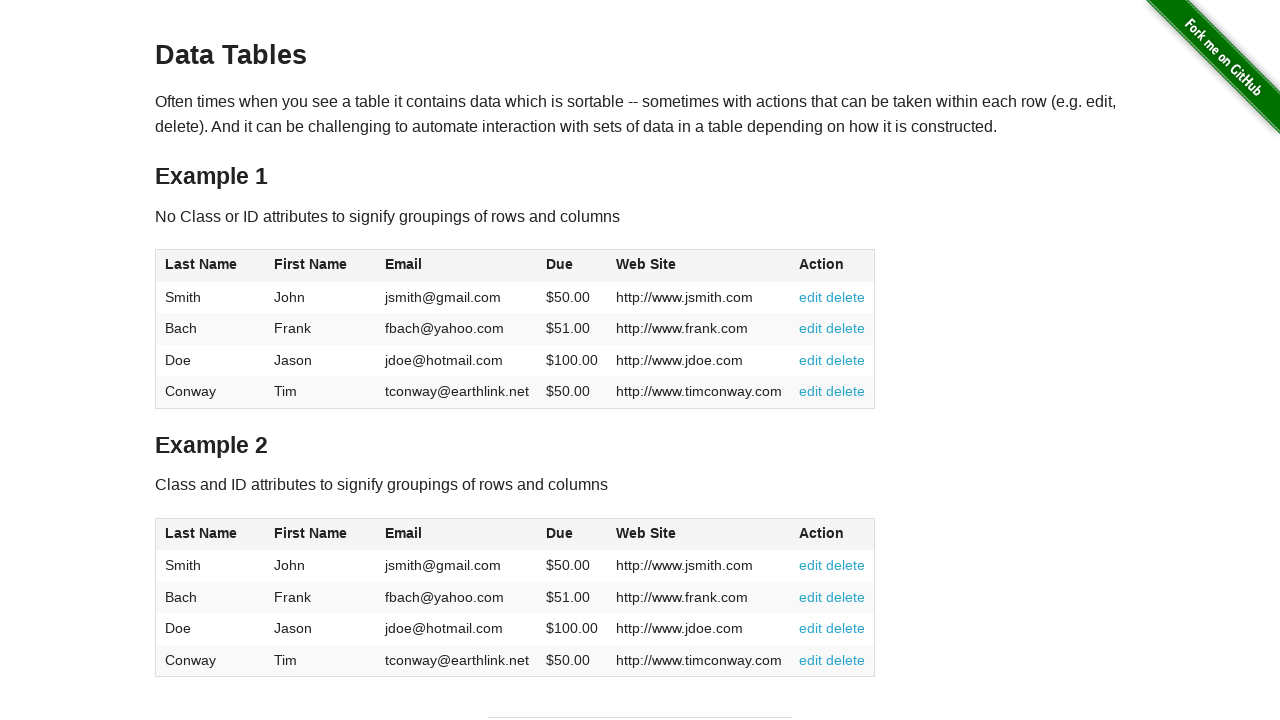

Clicked First Name column header to sort table at (321, 534) on table >> nth=1 >> thead th >> nth=1
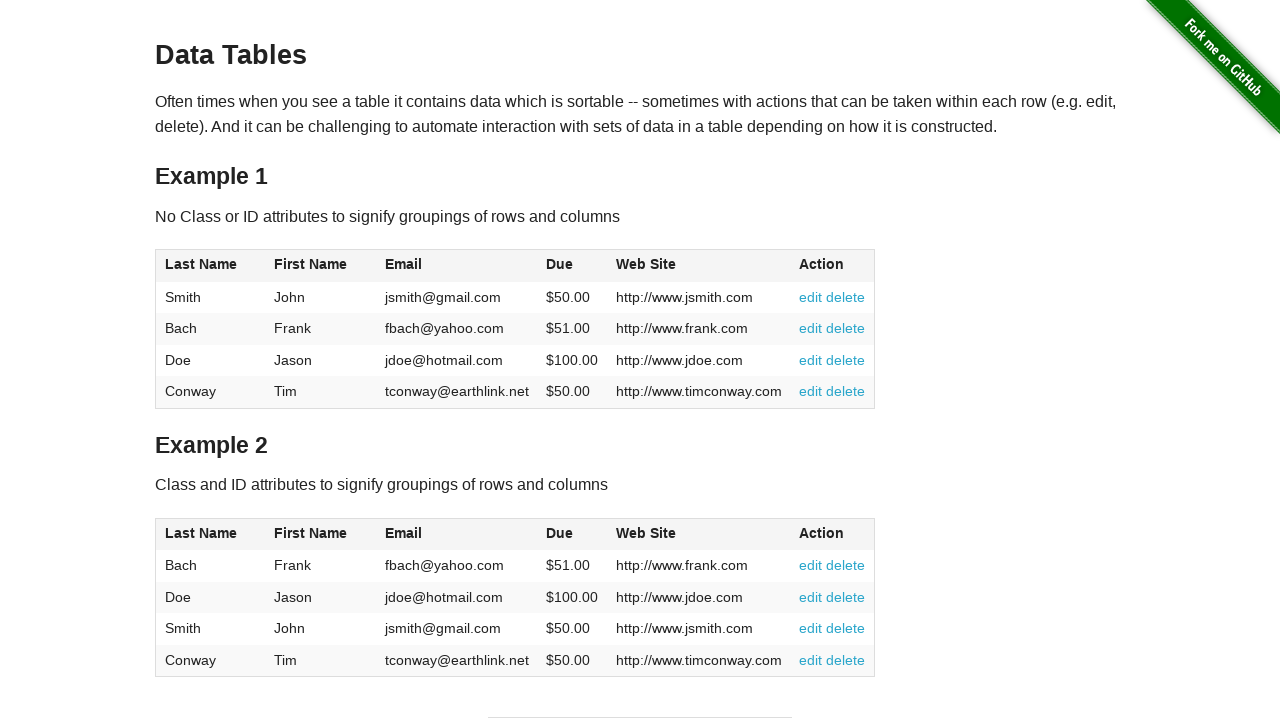

Retrieved all rows from second table
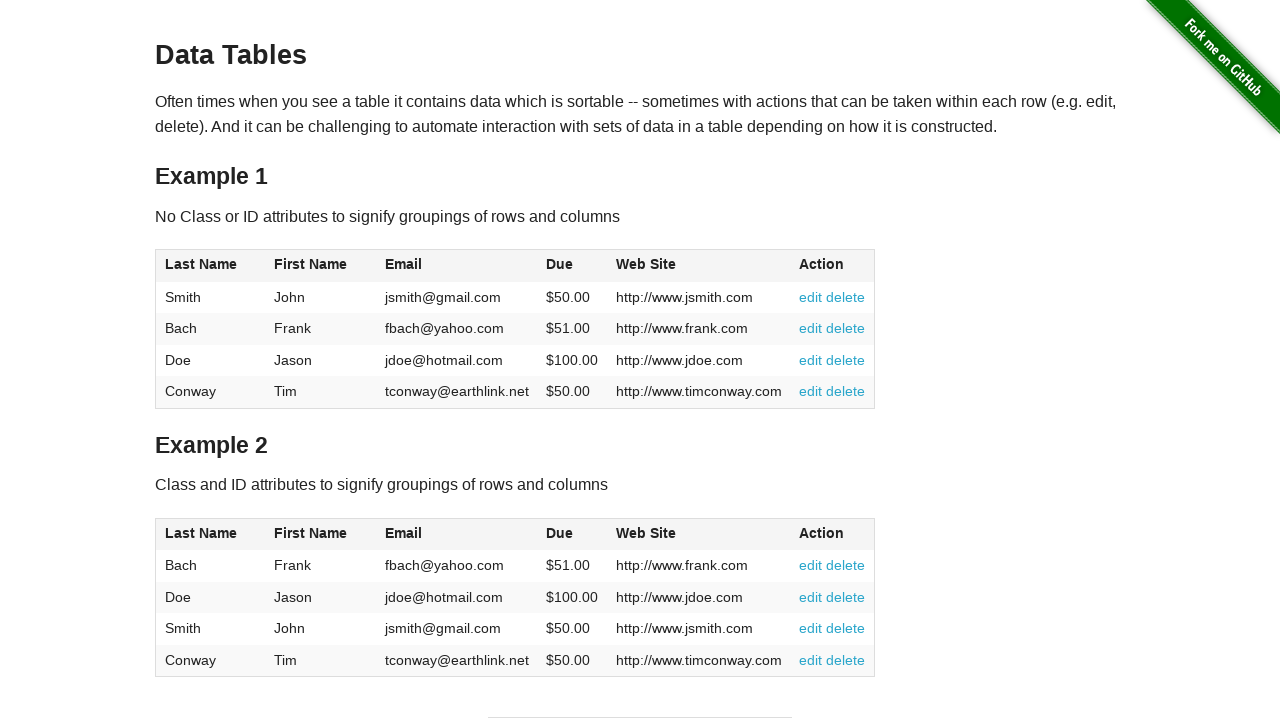

Read user data from row 1: Name='Frank', Debt='$51.00'
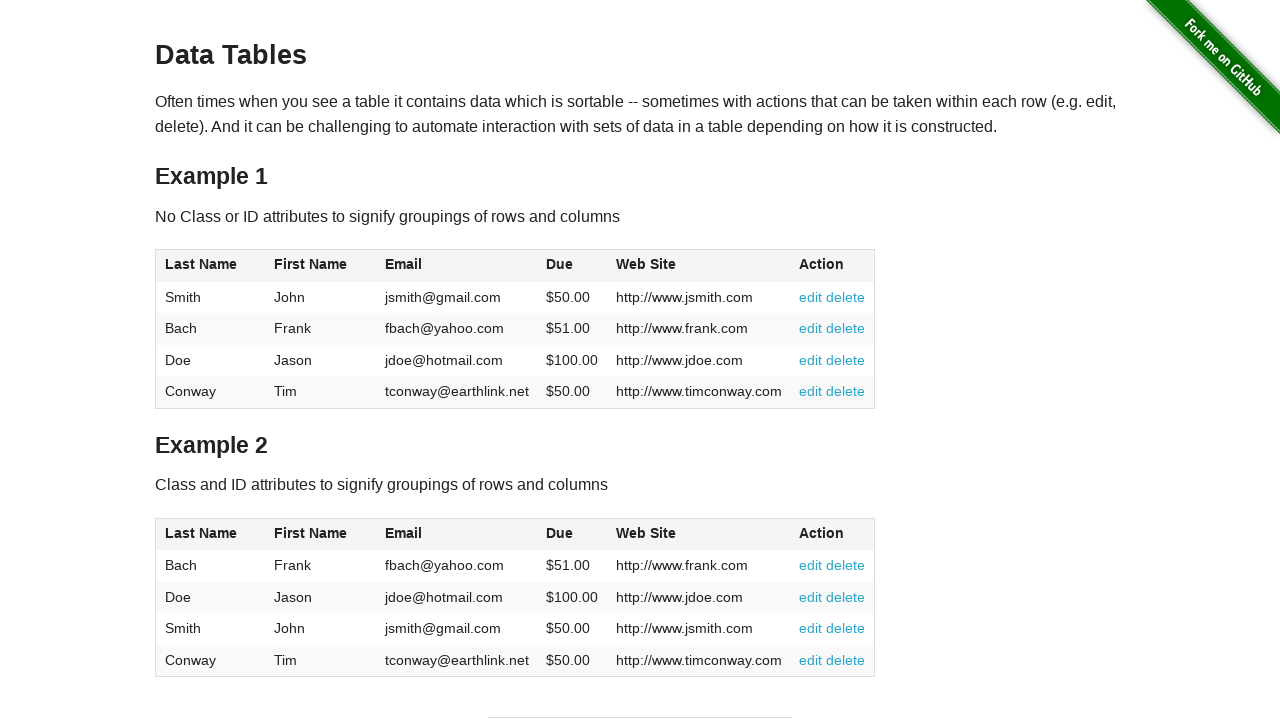

Read user data from row 2: Name='Jason', Debt='$100.00'
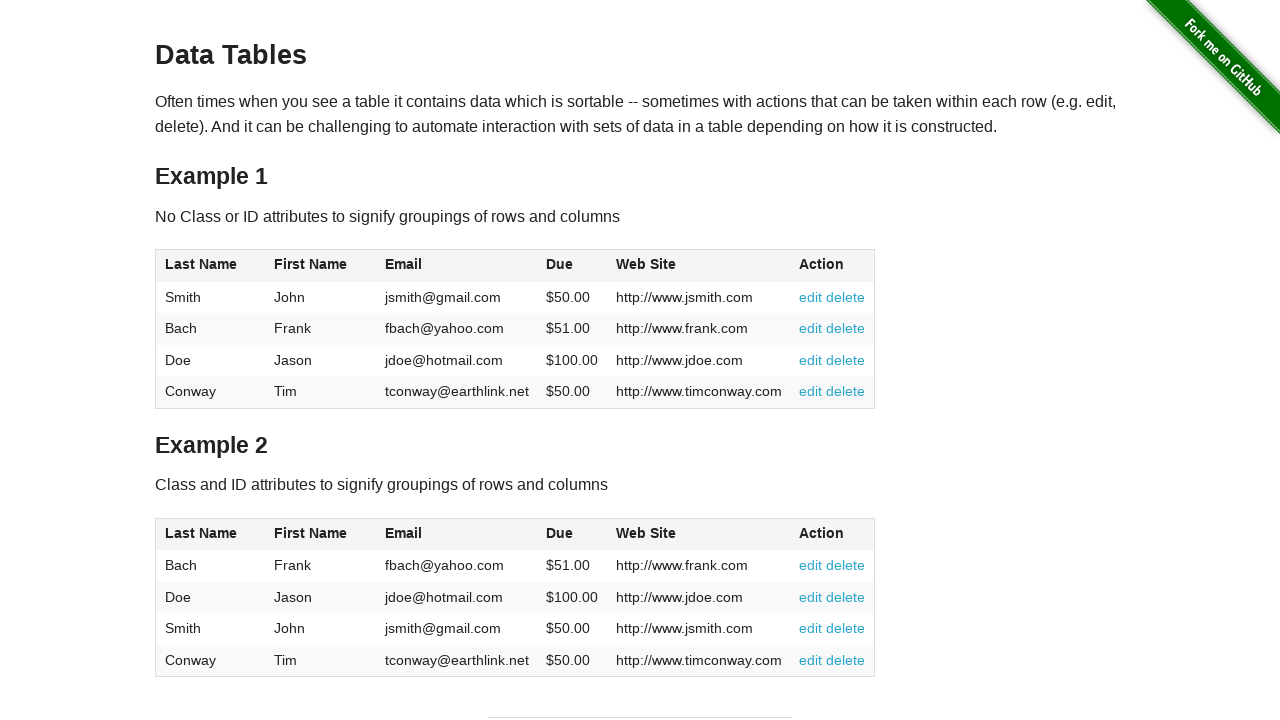

Read user data from row 3: Name='John', Debt='$50.00'
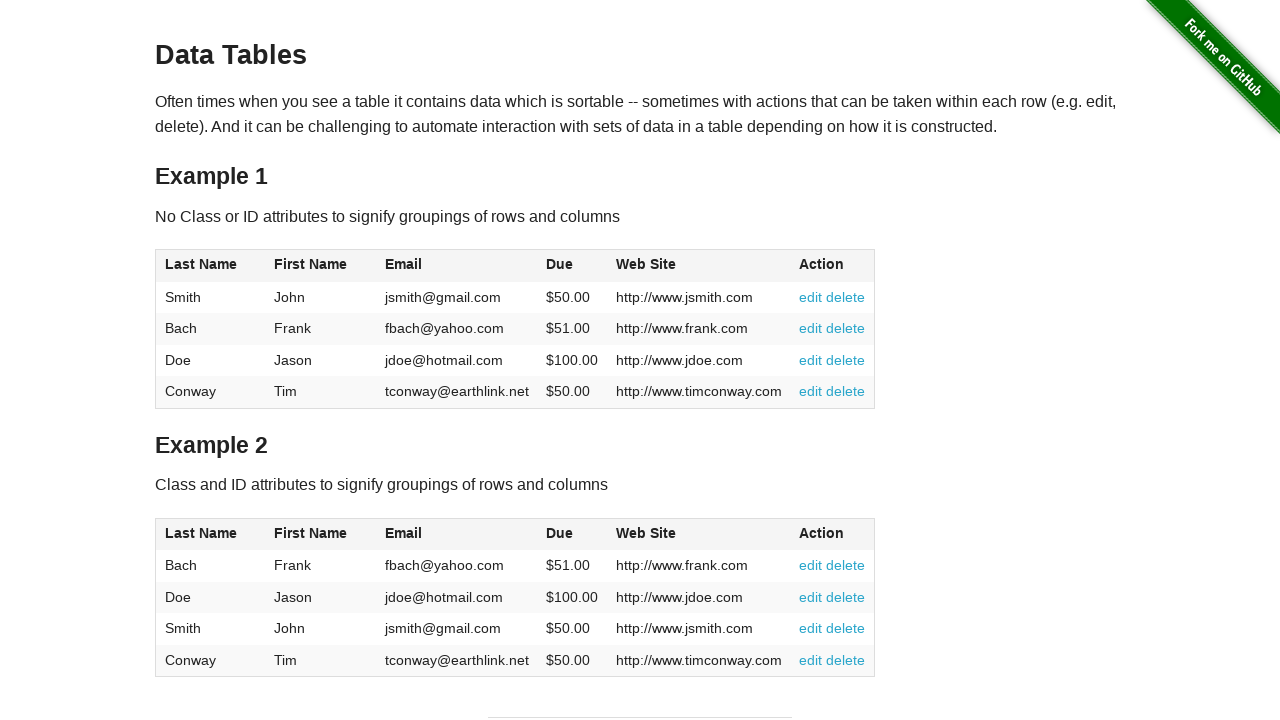

Read user data from row 4: Name='Tim', Debt='$50.00'
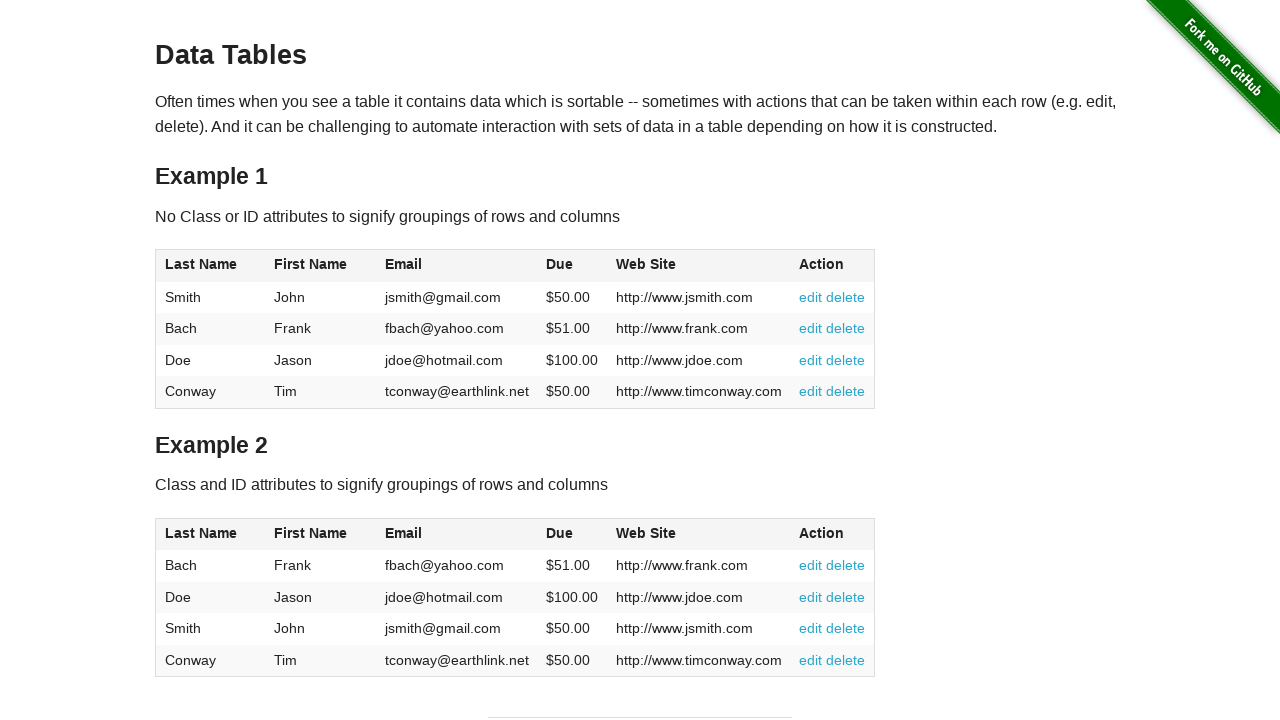

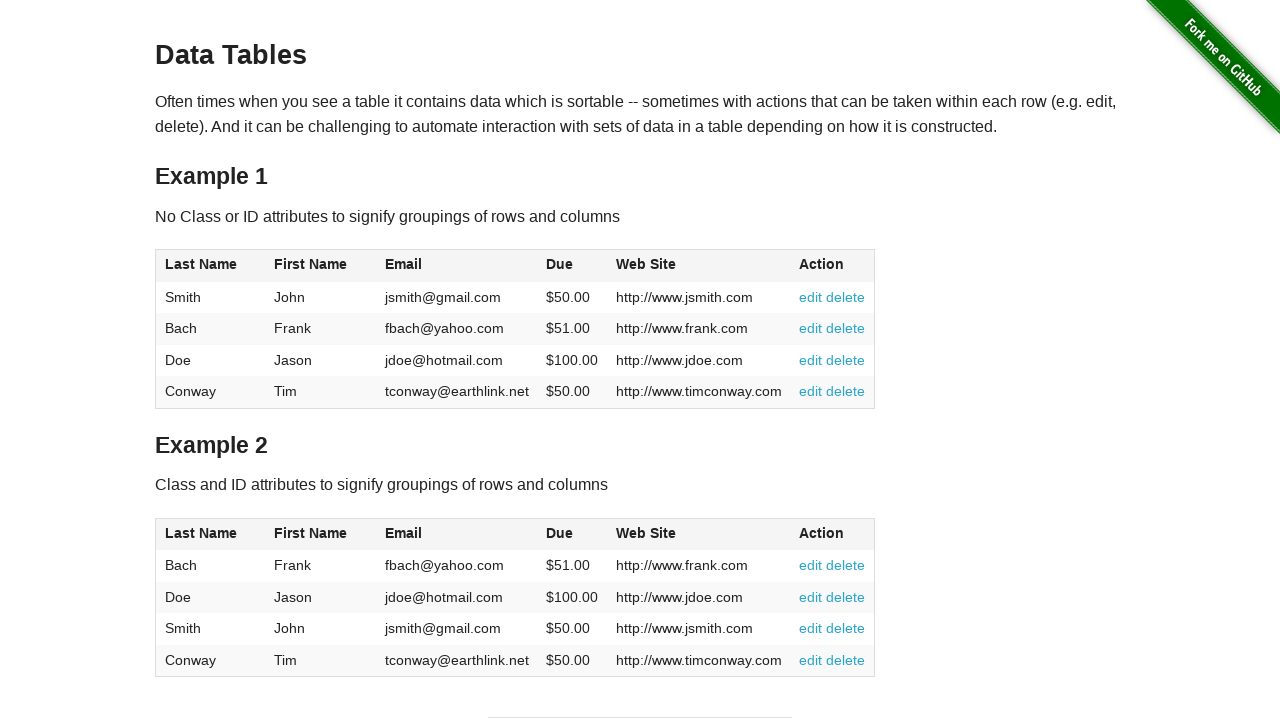